Simple navigation test that loads the Hepsiburada (Turkish e-commerce) homepage.

Starting URL: https://hepsiburada.com

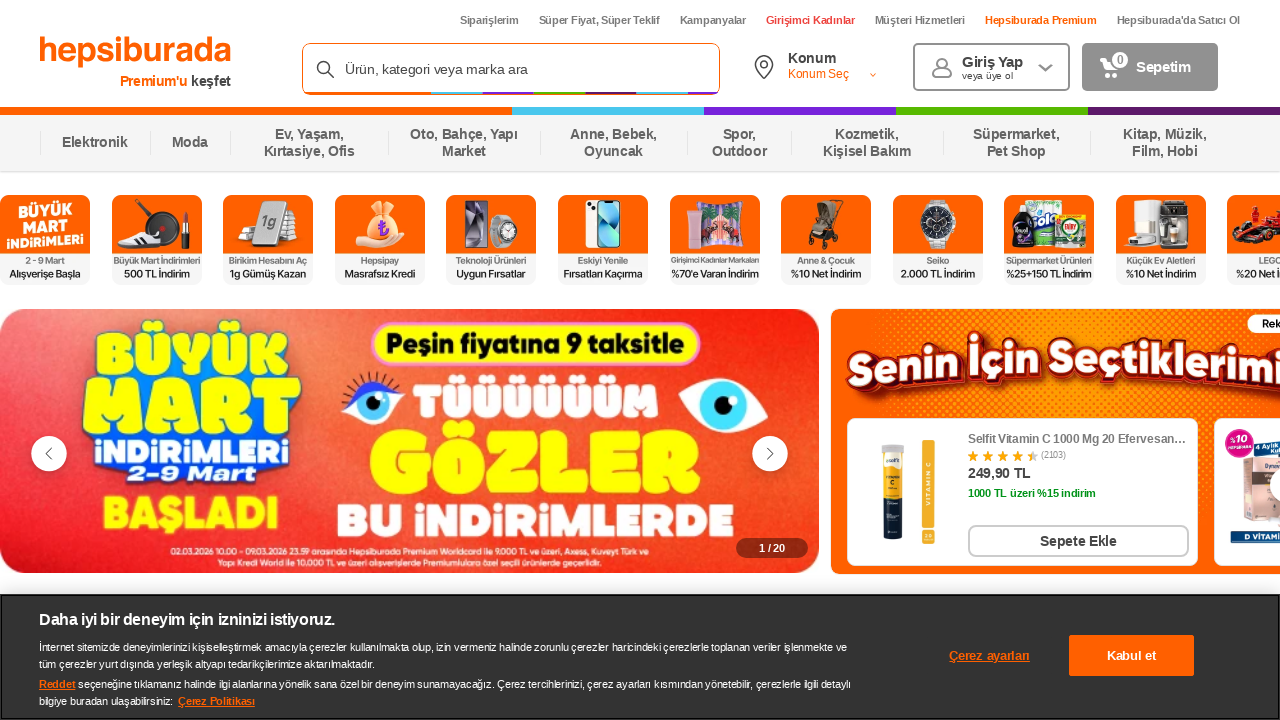

Hepsiburada homepage loaded and DOM content is ready
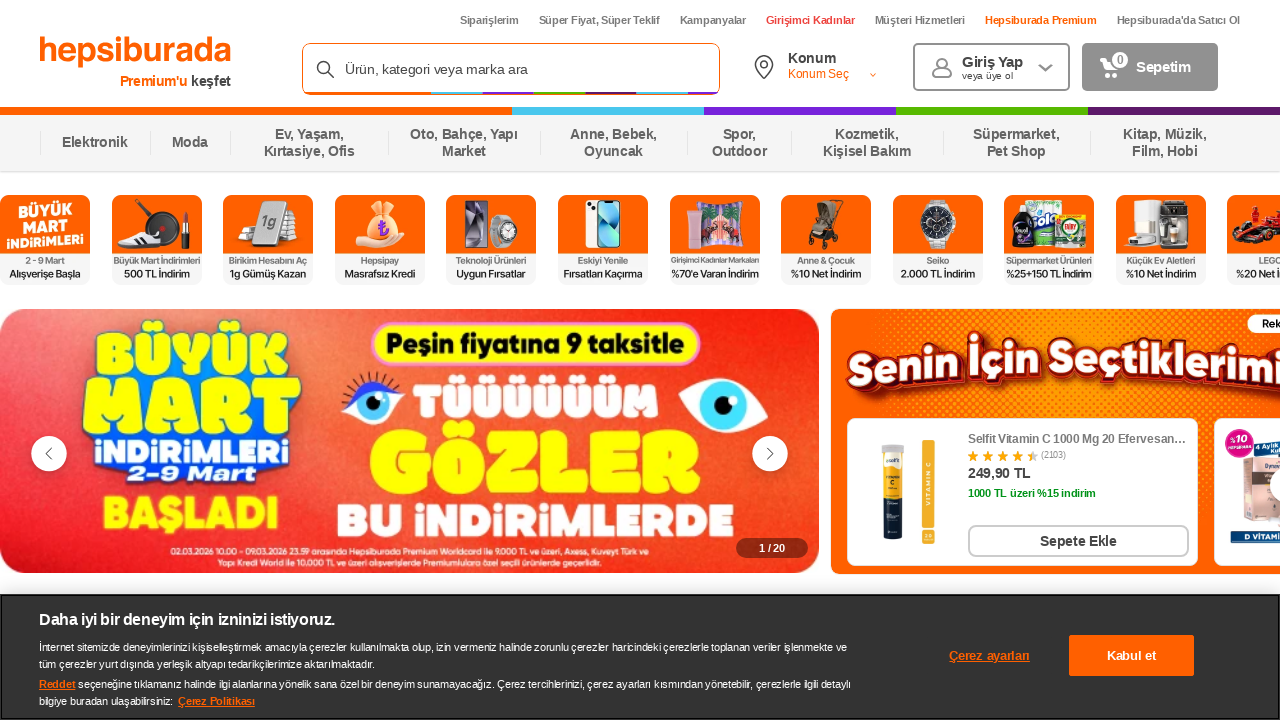

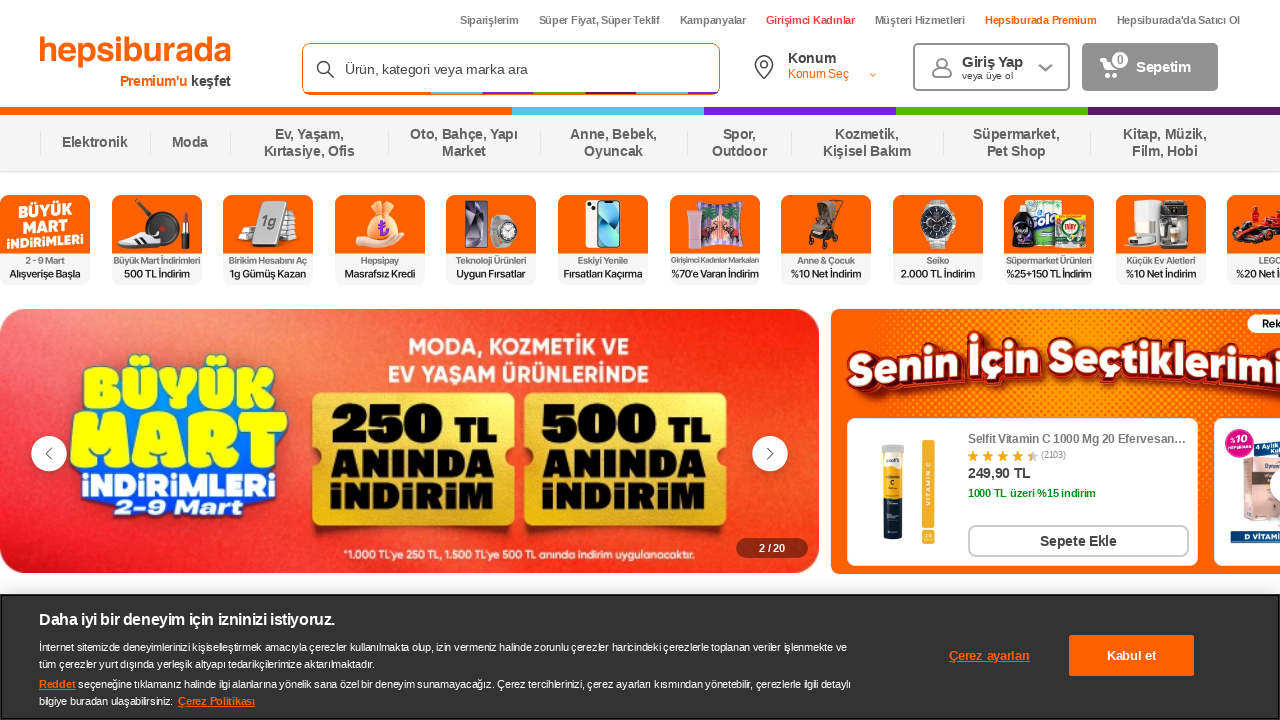